Tests JavaScript alert handling by clicking a button that triggers an alert and accepting it

Starting URL: https://testautomationpractice.blogspot.com/

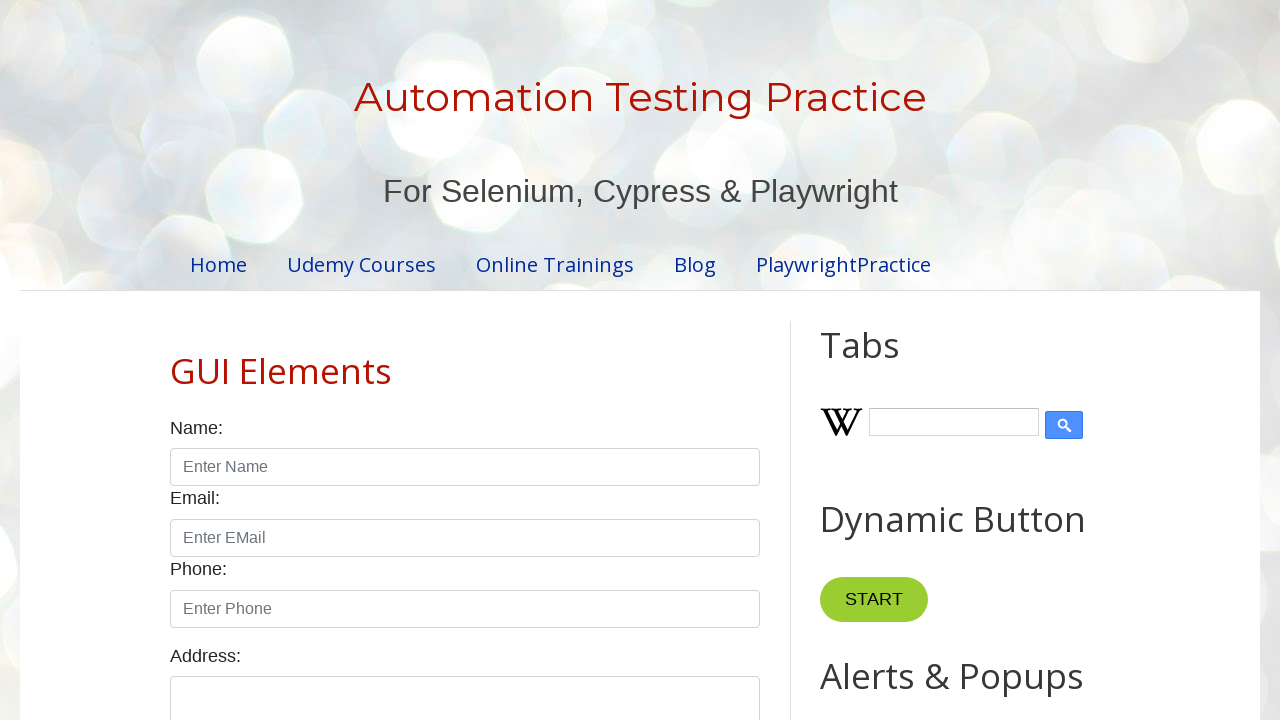

Set up alert dialog handler to accept alerts
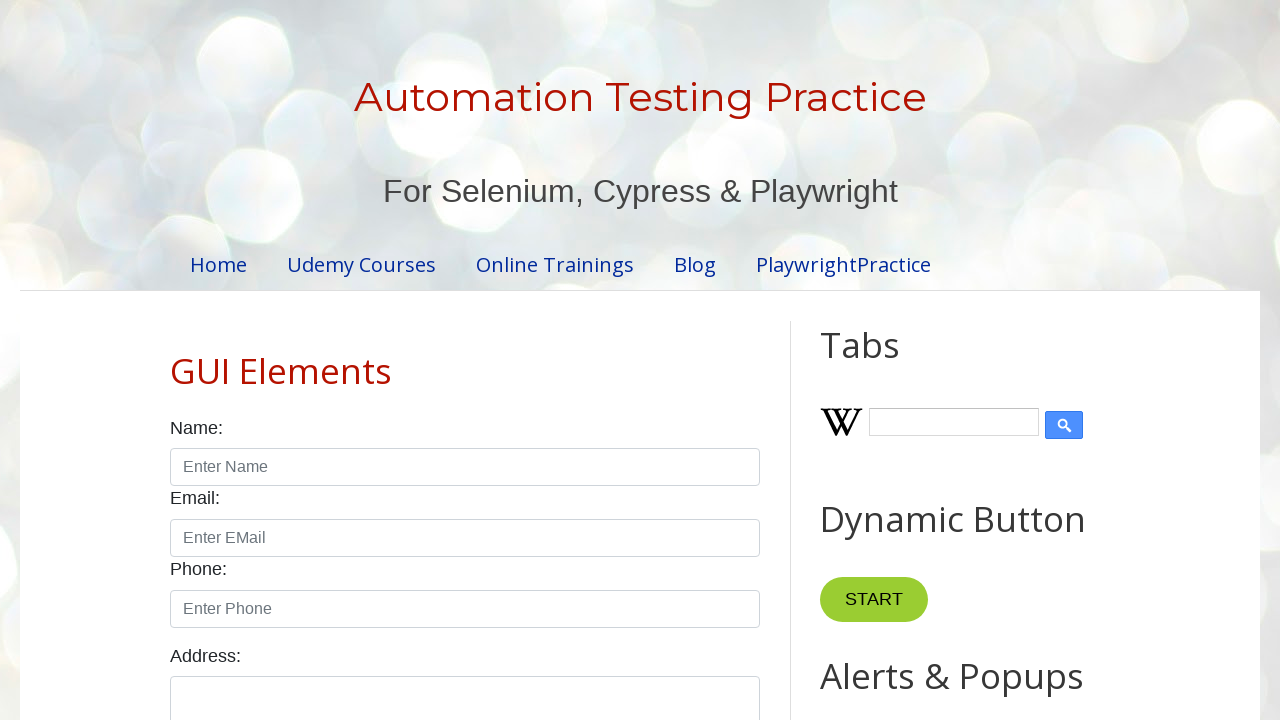

Clicked button to trigger JavaScript alert at (888, 361) on #alertBtn
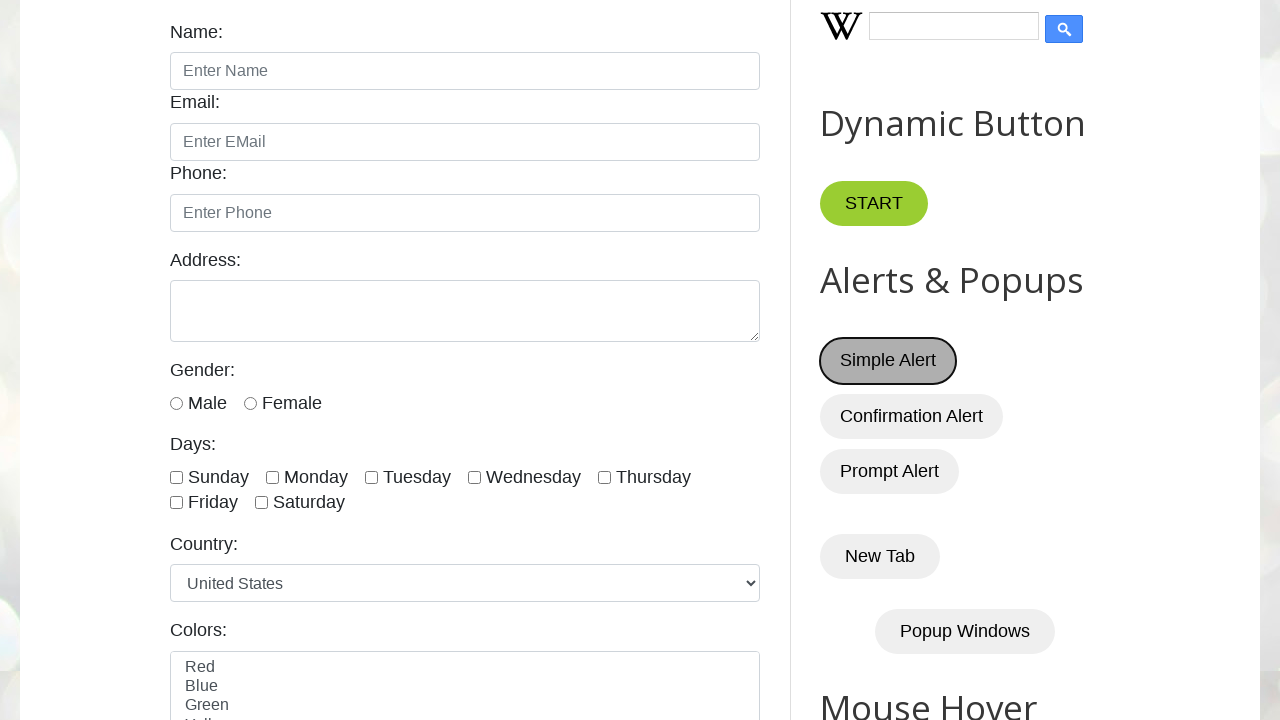

Waited 500ms for alert dialog to be processed
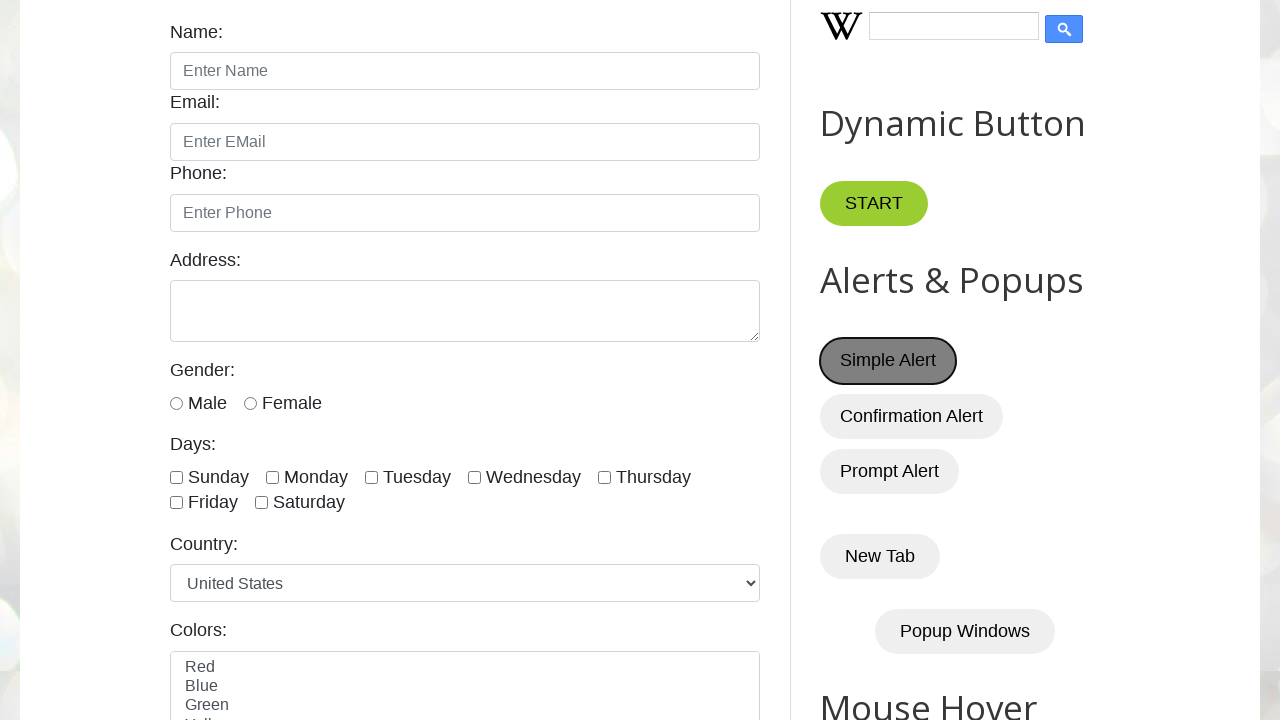

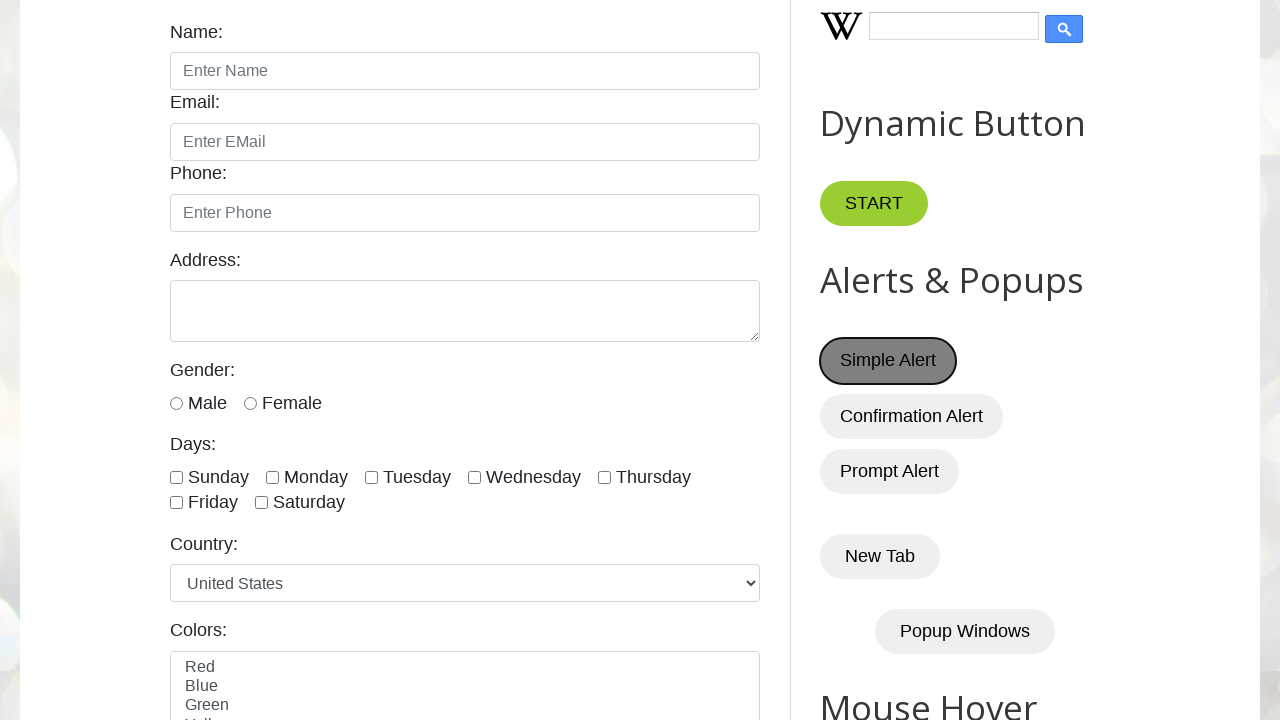